Tests checkbox selection functionality on DemoQA practice form by selecting Sports, Reading, and Music hobby checkboxes if they are not already selected.

Starting URL: https://demoqa.com/automation-practice-form

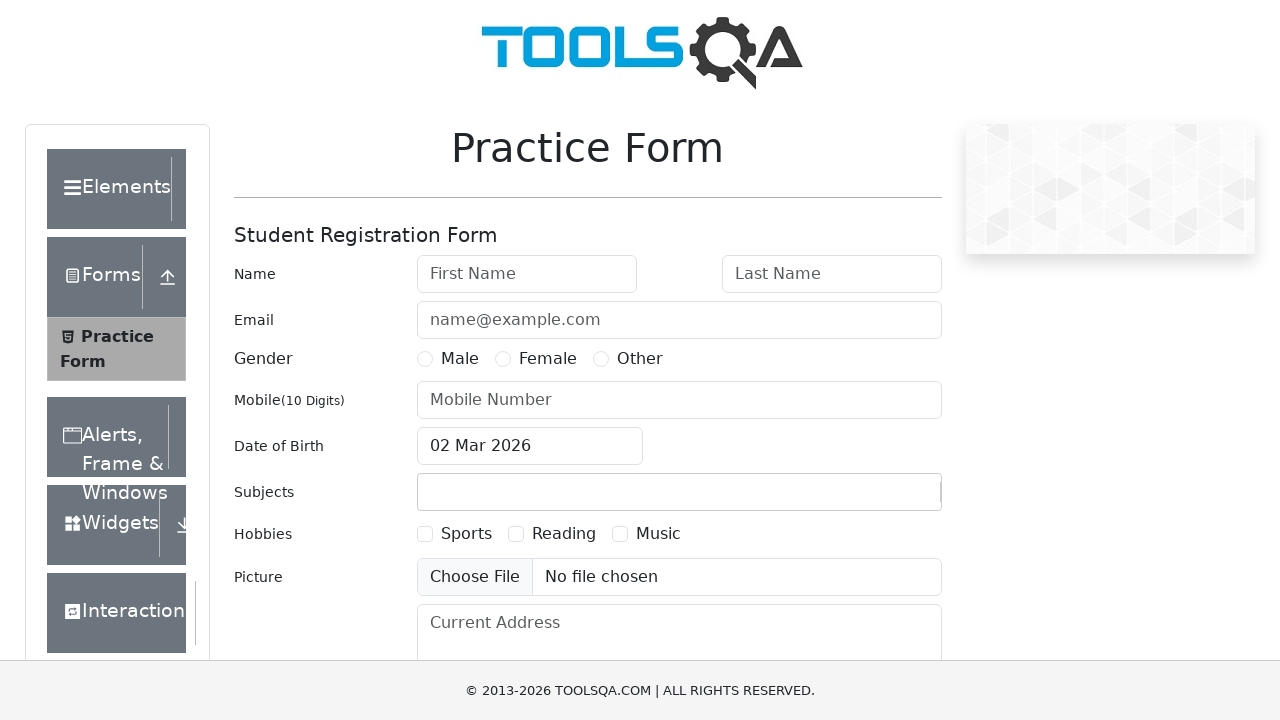

Scrolled to hobbies section near userNumber field
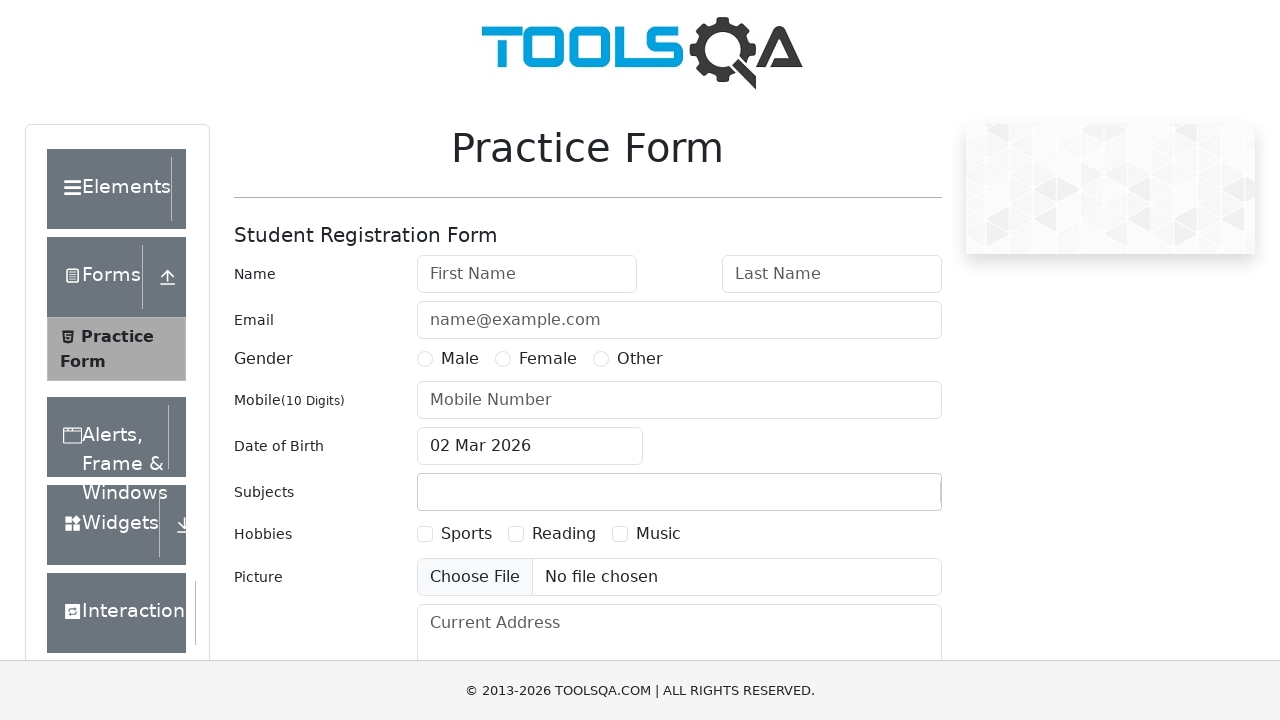

Clicked Sports hobby checkbox at (466, 534) on xpath=//label[text()='Sports']
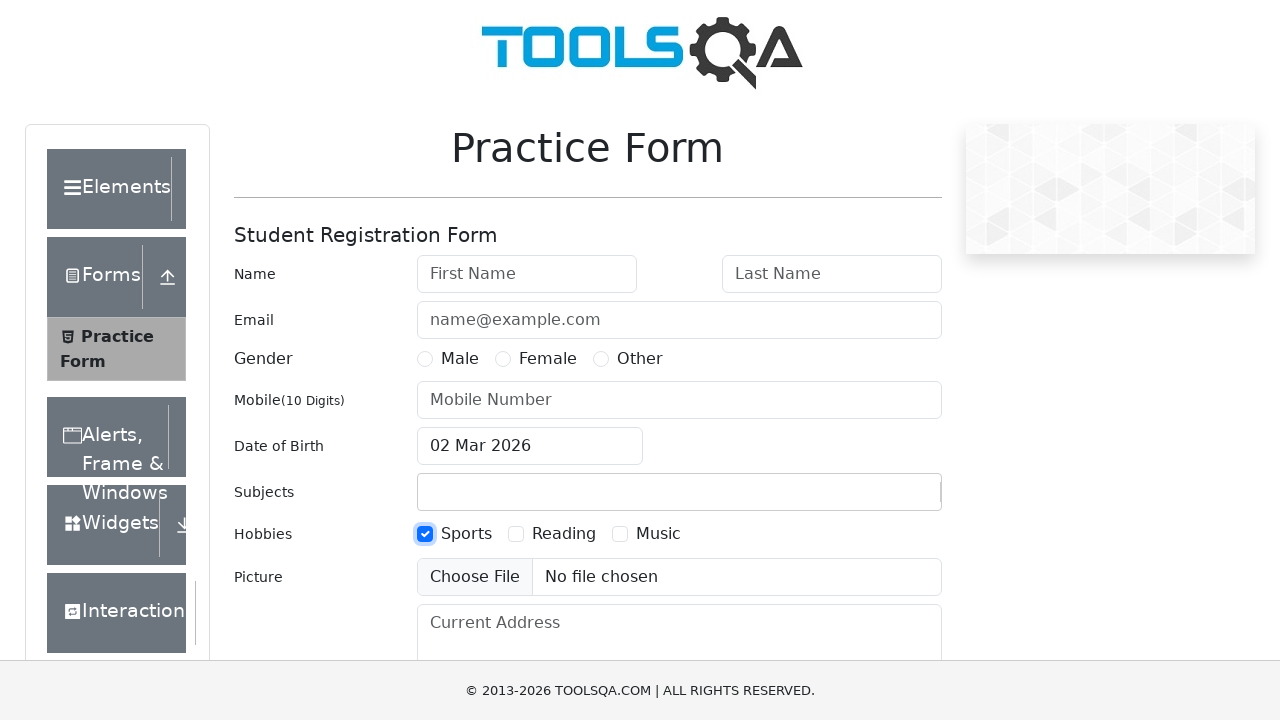

Clicked Reading hobby checkbox at (564, 534) on xpath=//label[text()='Reading']
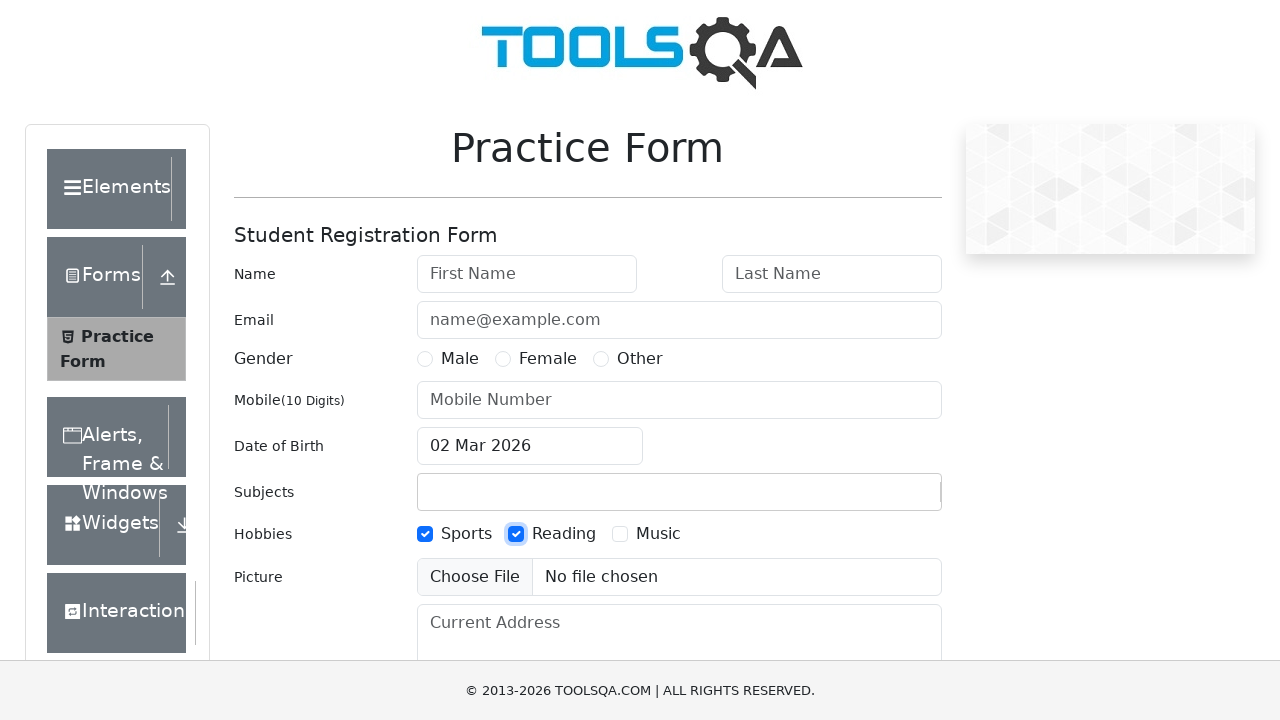

Clicked Music hobby checkbox at (658, 534) on xpath=//label[text()='Music']
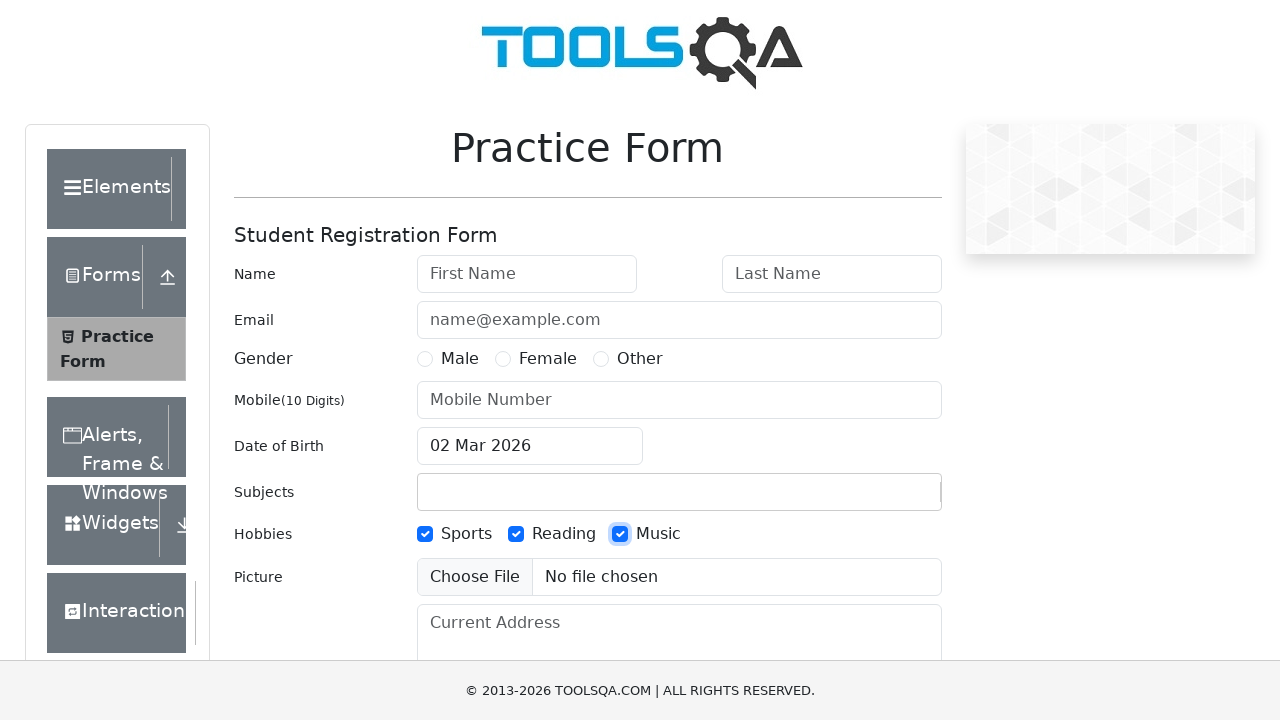

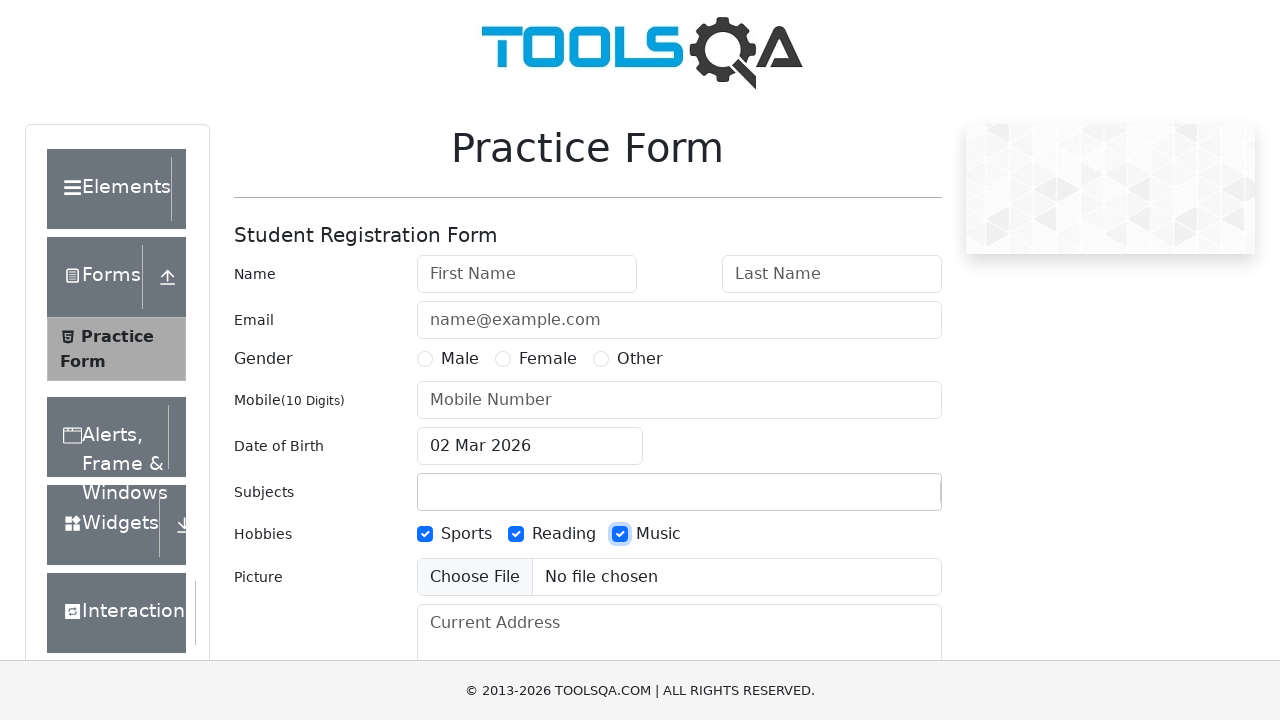